Tests basic browser navigation functionality by navigating back, forward, and refreshing the page, then verifying the page title is "Search"

Starting URL: https://ilcarro.web.app/search

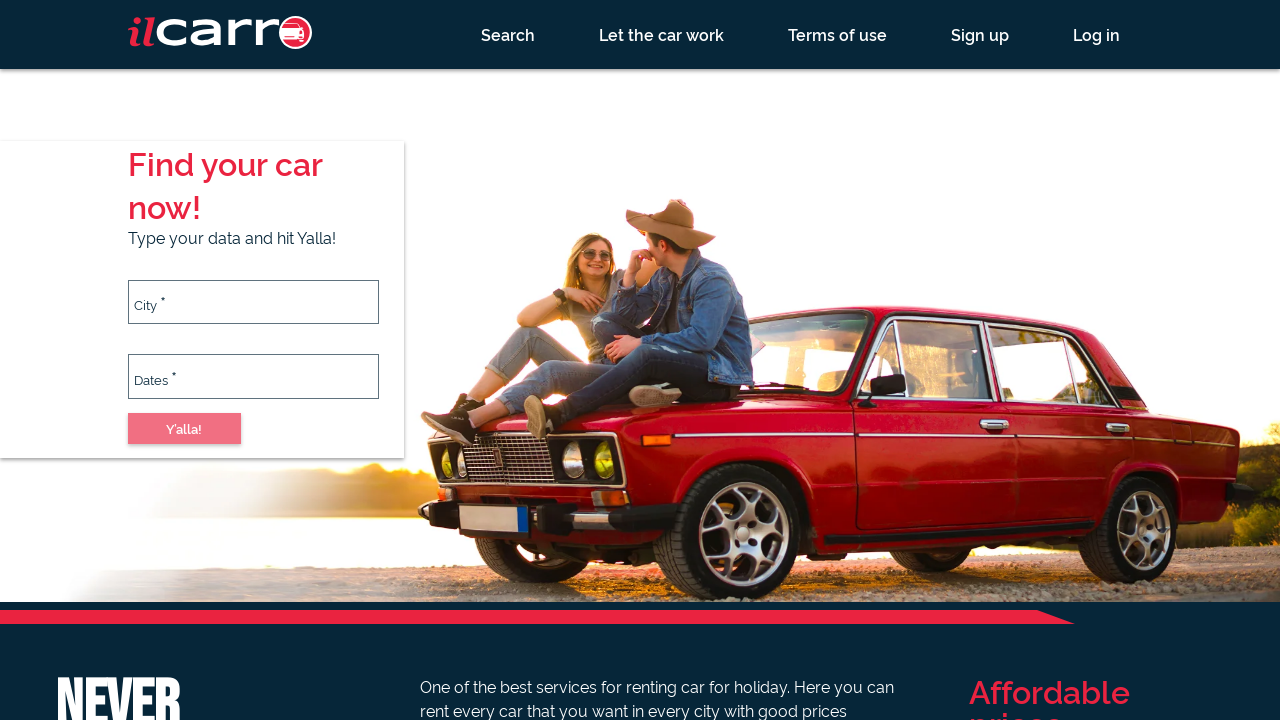

Navigated back to previous page
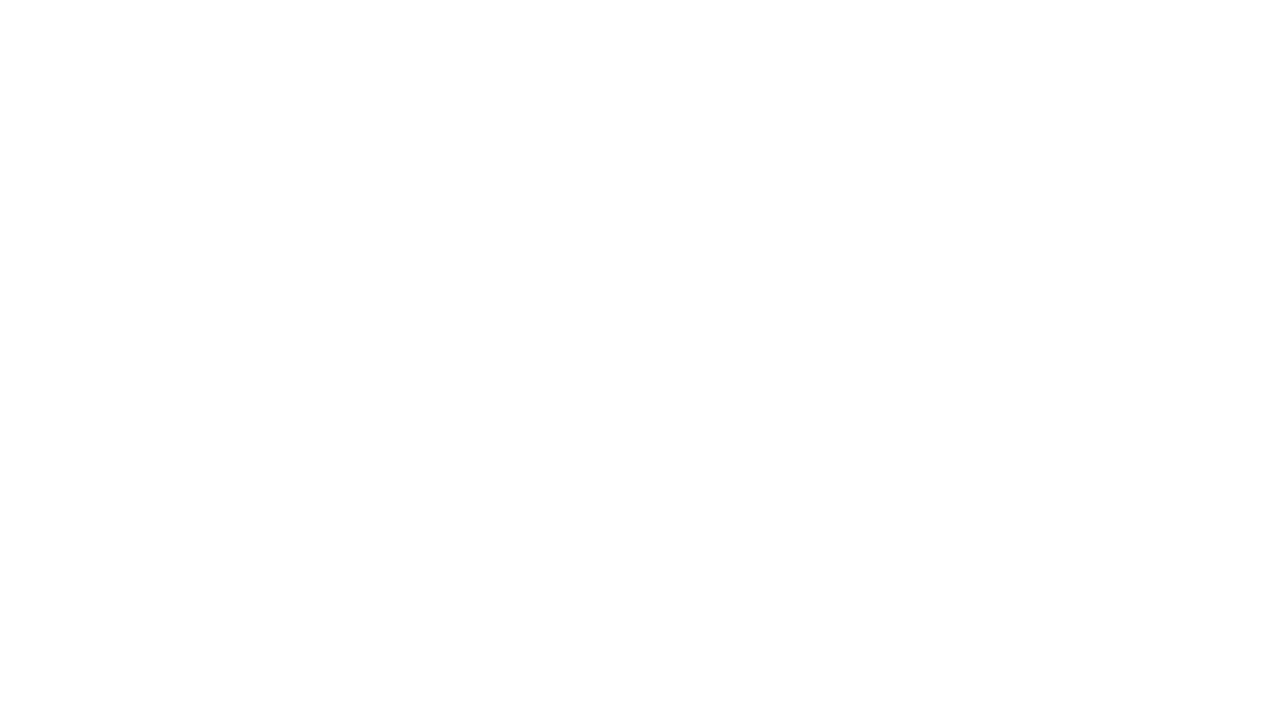

Navigated forward to next page
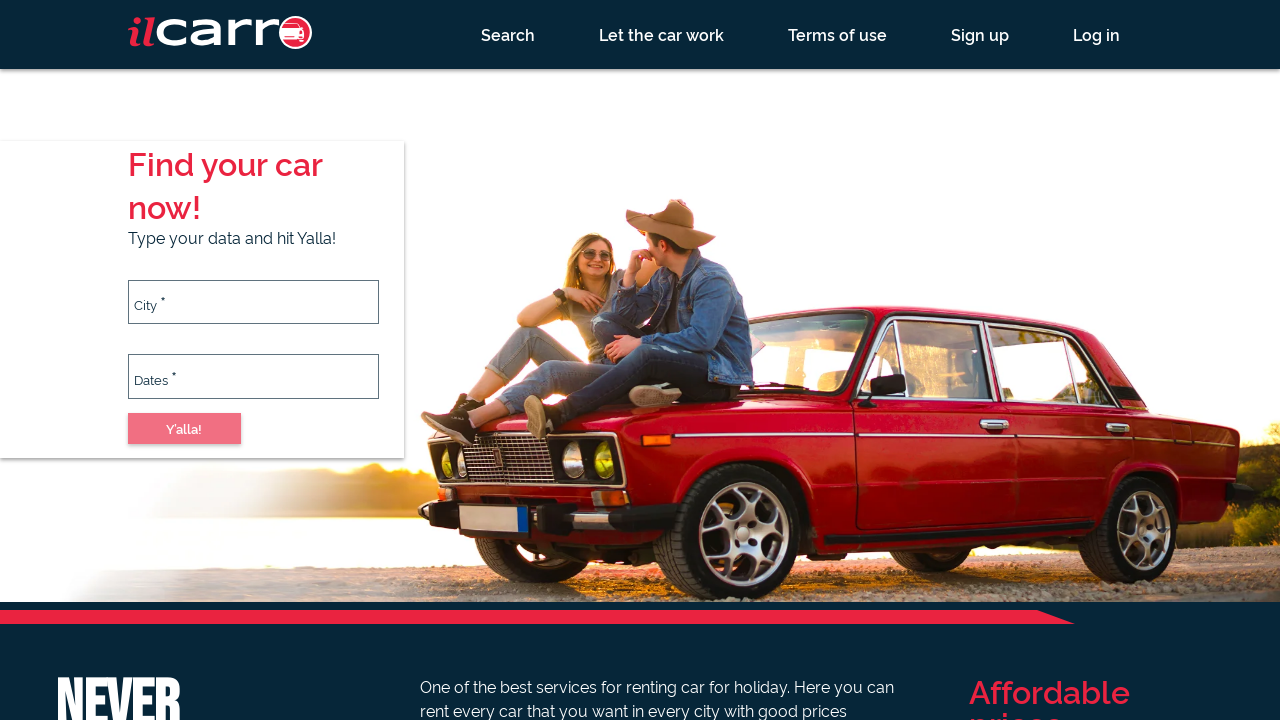

Refreshed the current page
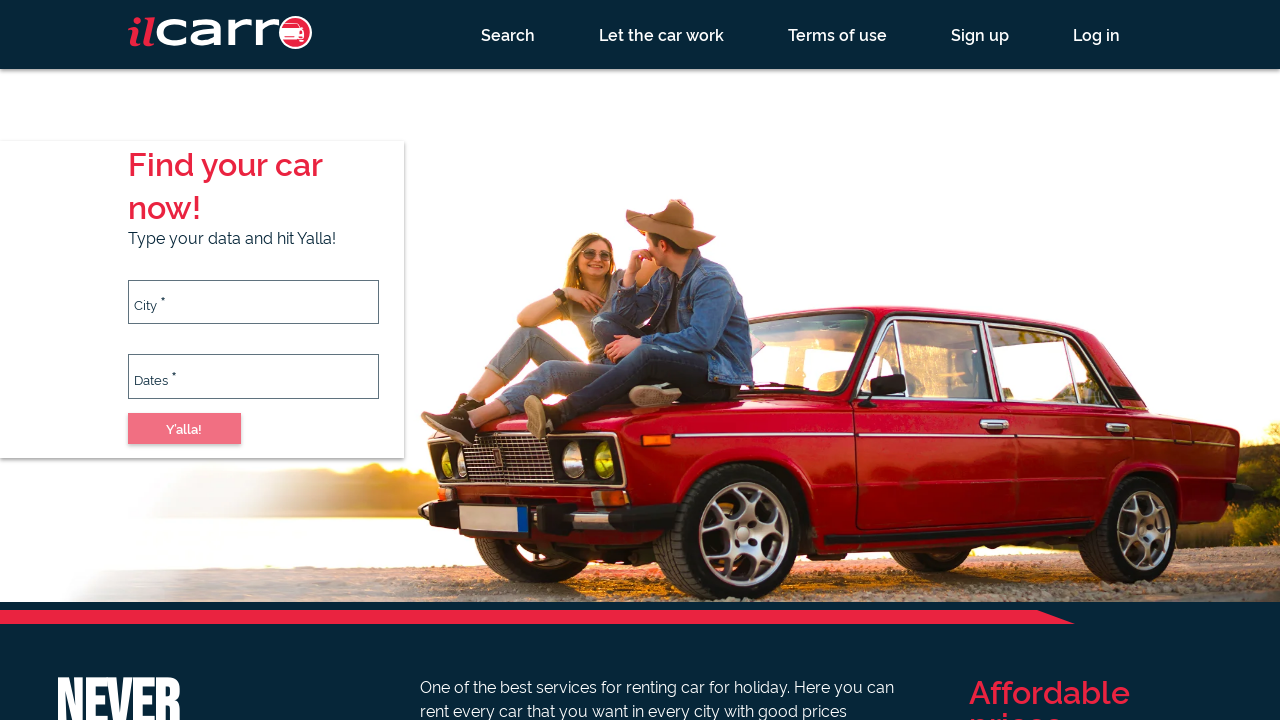

Verified page title is 'Search'
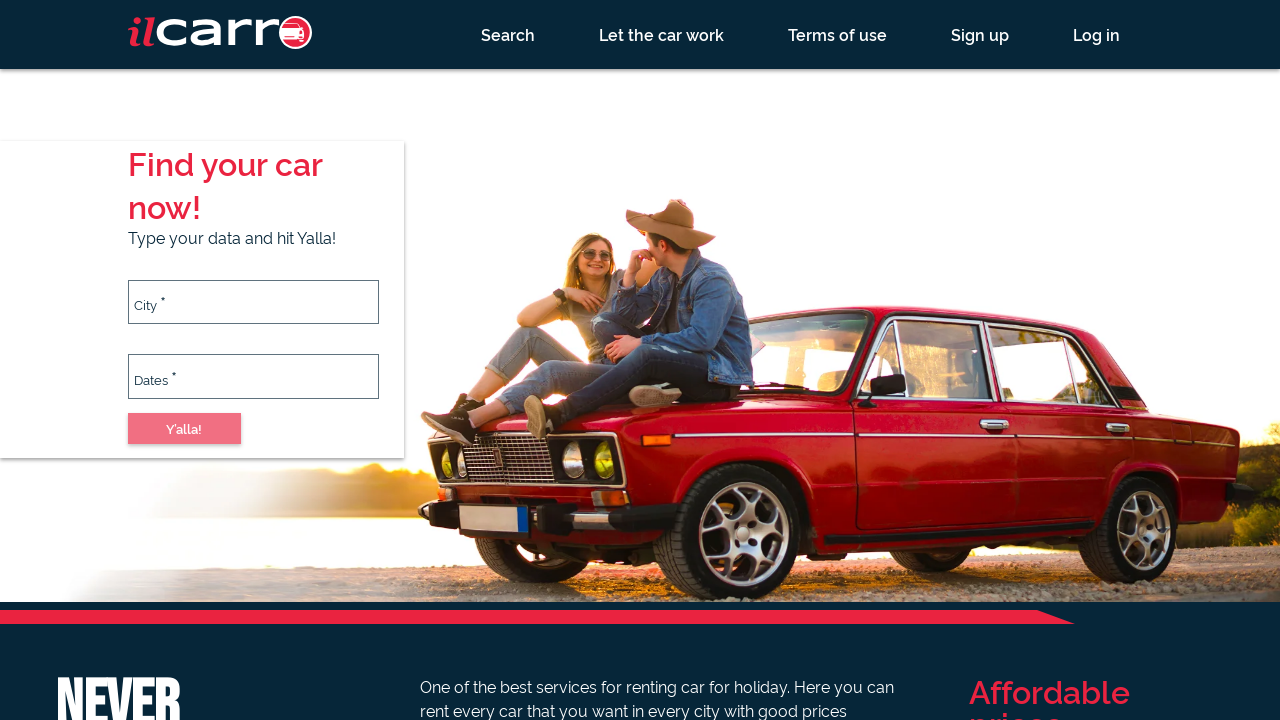

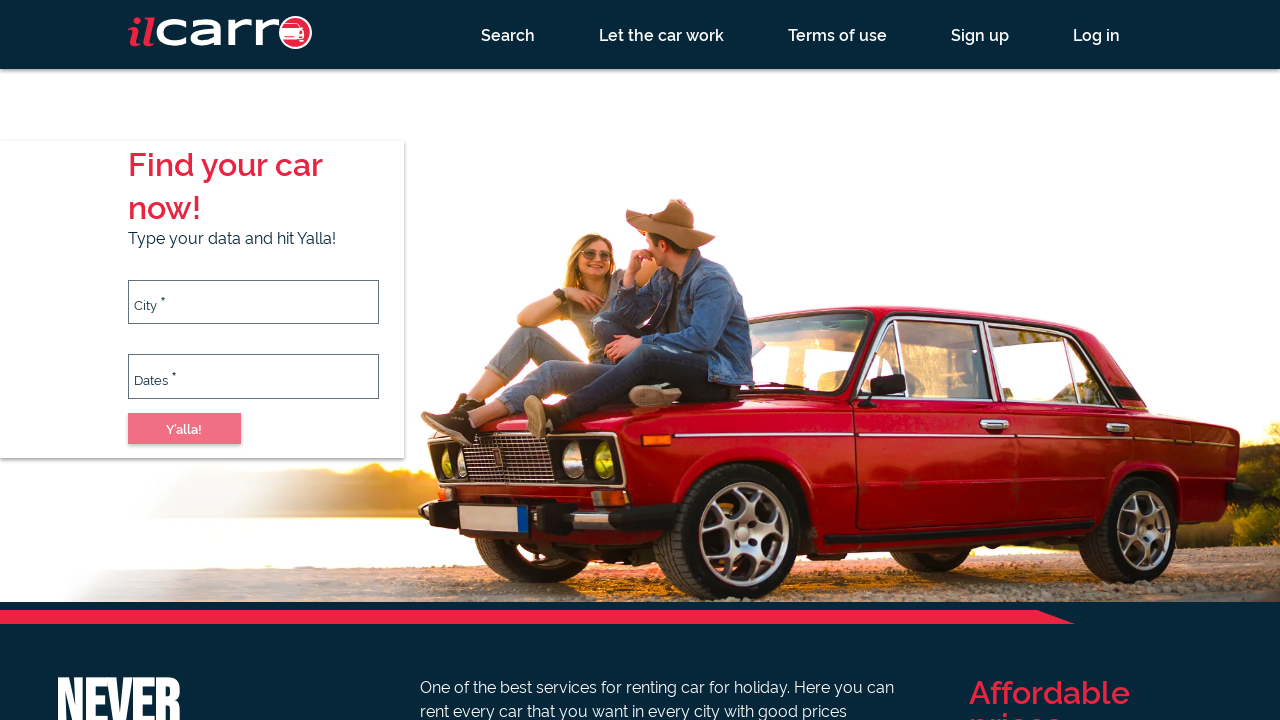